Tests navigation on Python.org by clicking on the News link in the main navigation menu and verifying the page loads correctly

Starting URL: https://www.python.org

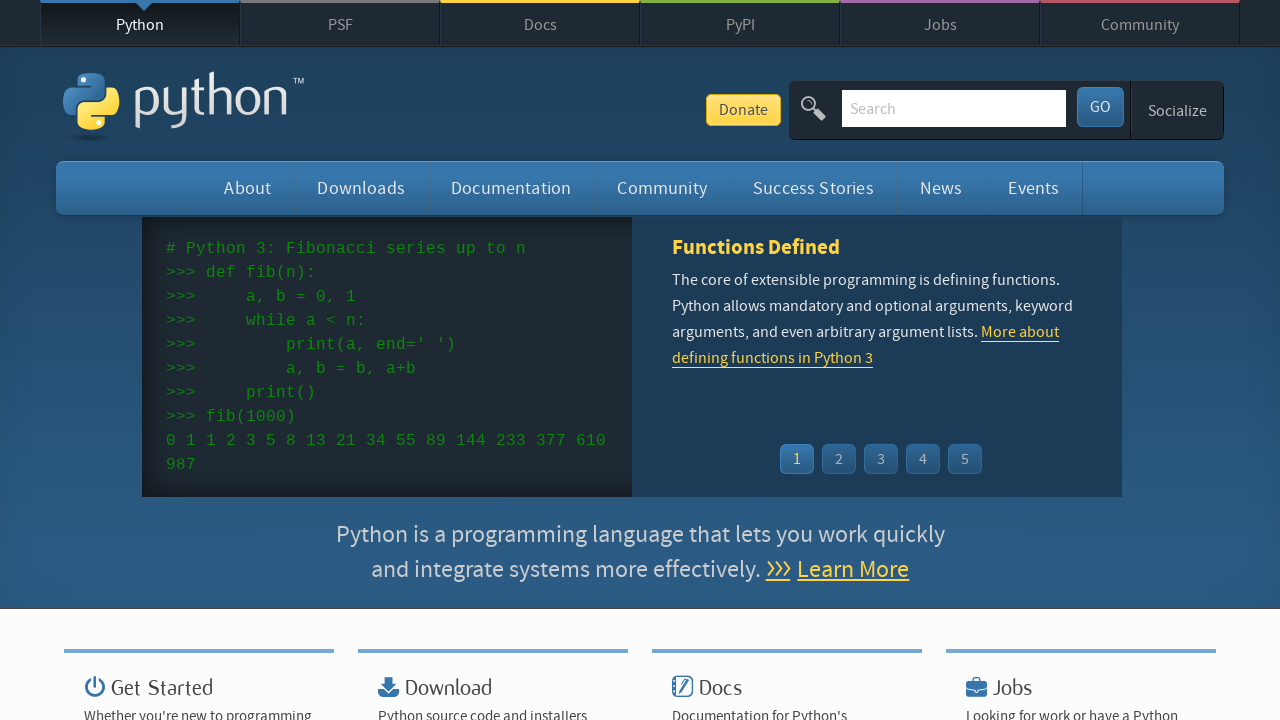

Verified 'Python' is in page title
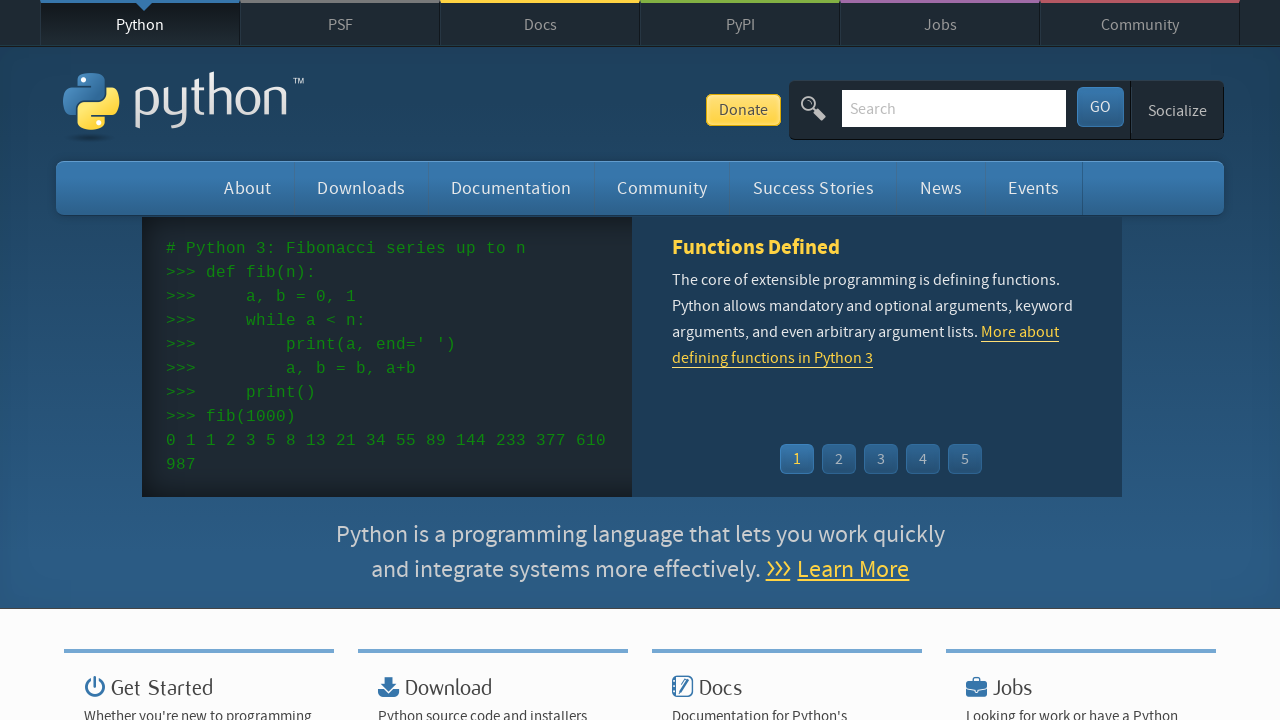

Clicked on News link in main navigation menu at (941, 188) on #mainnav ul.navigation li#news a
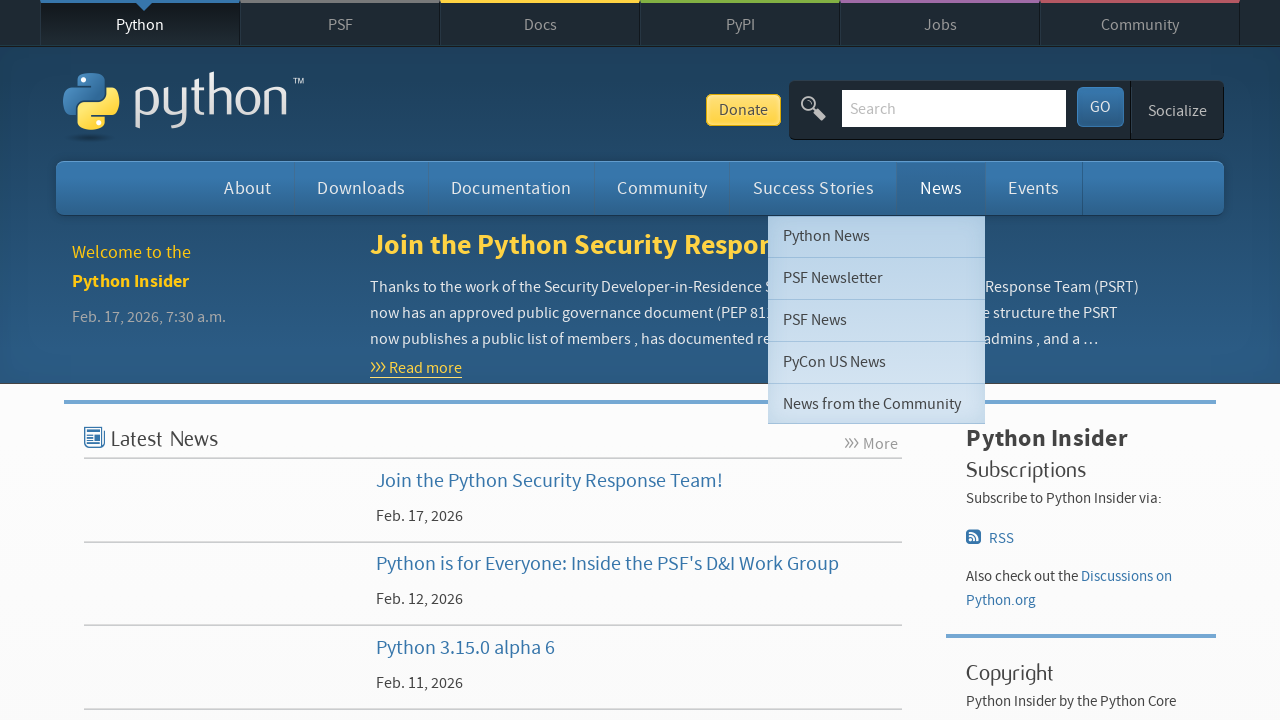

Waited for page to load (domcontentloaded state)
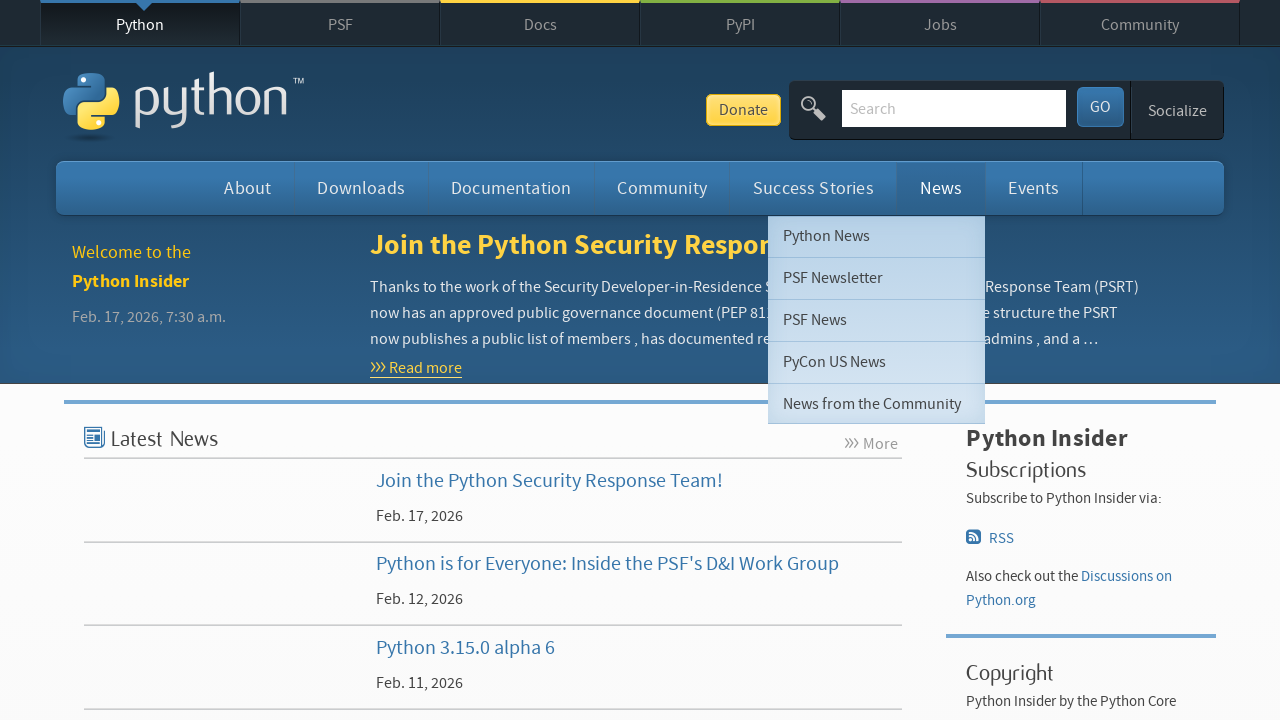

Verified page title contains 'Blog' or 'News'
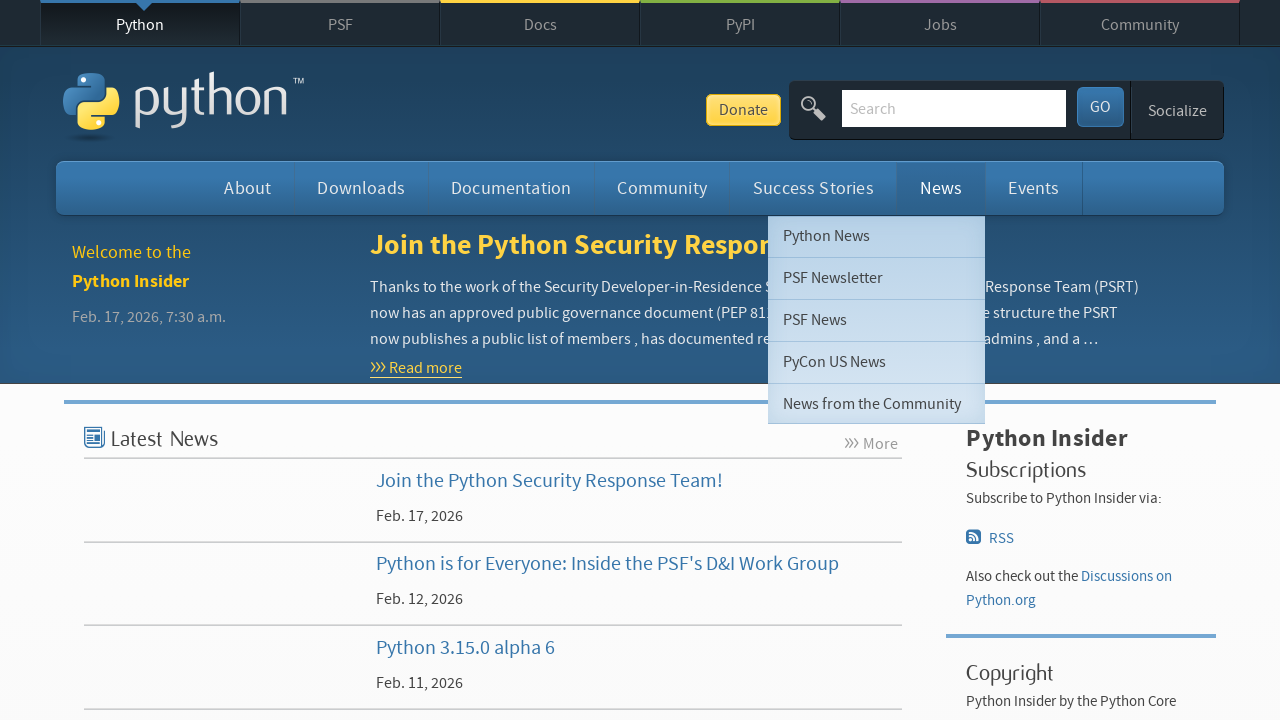

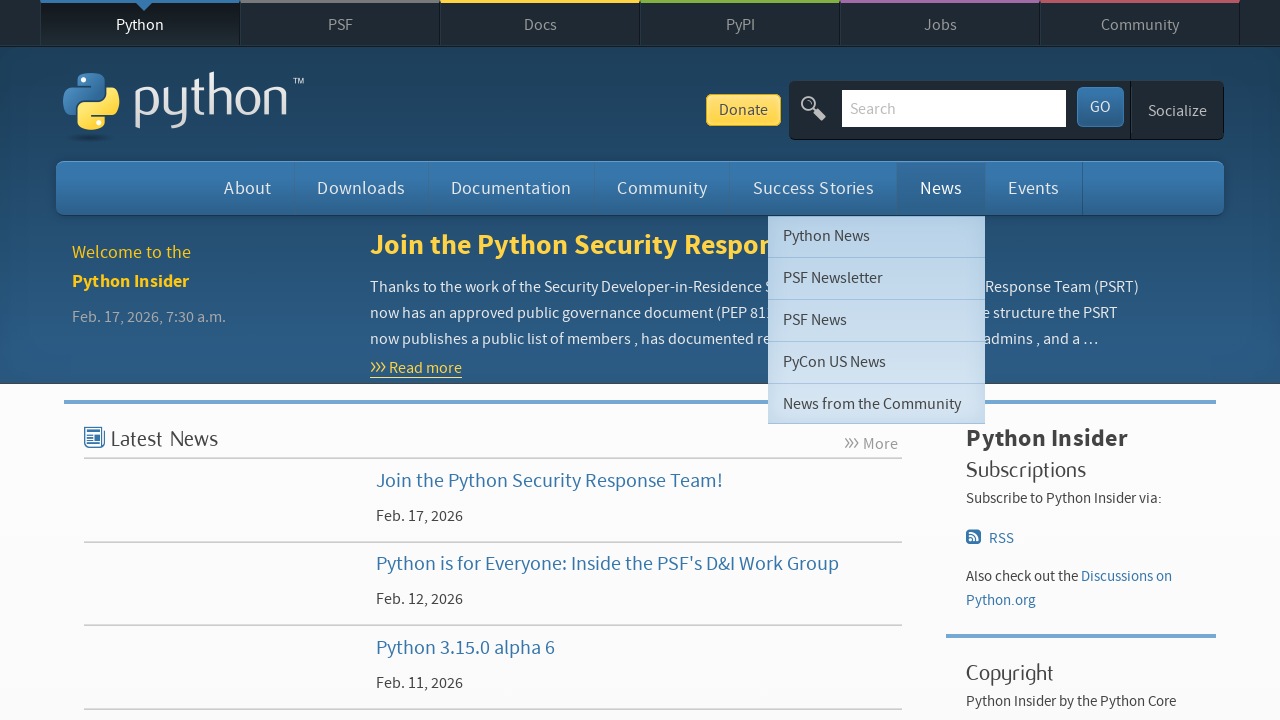